Tests opening a new browser window, navigating to a different URL in that window, and verifying that two window handles exist.

Starting URL: https://the-internet.herokuapp.com/windows

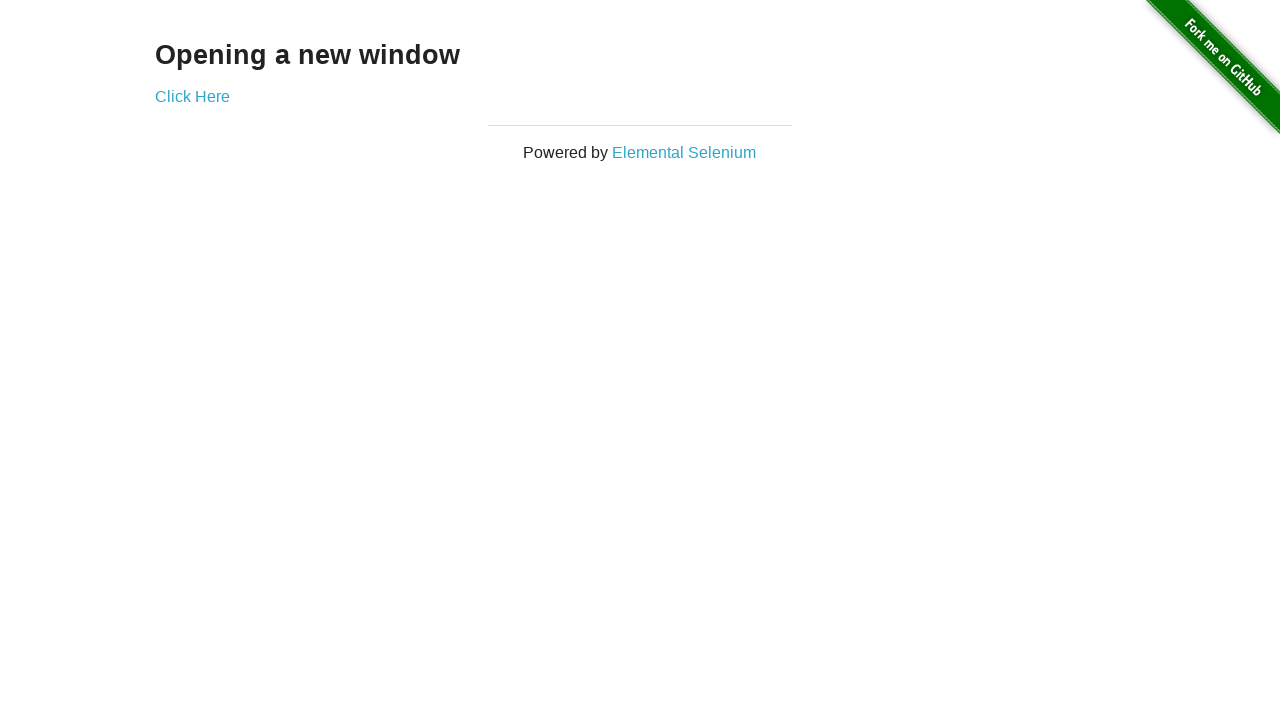

Opened a new browser window
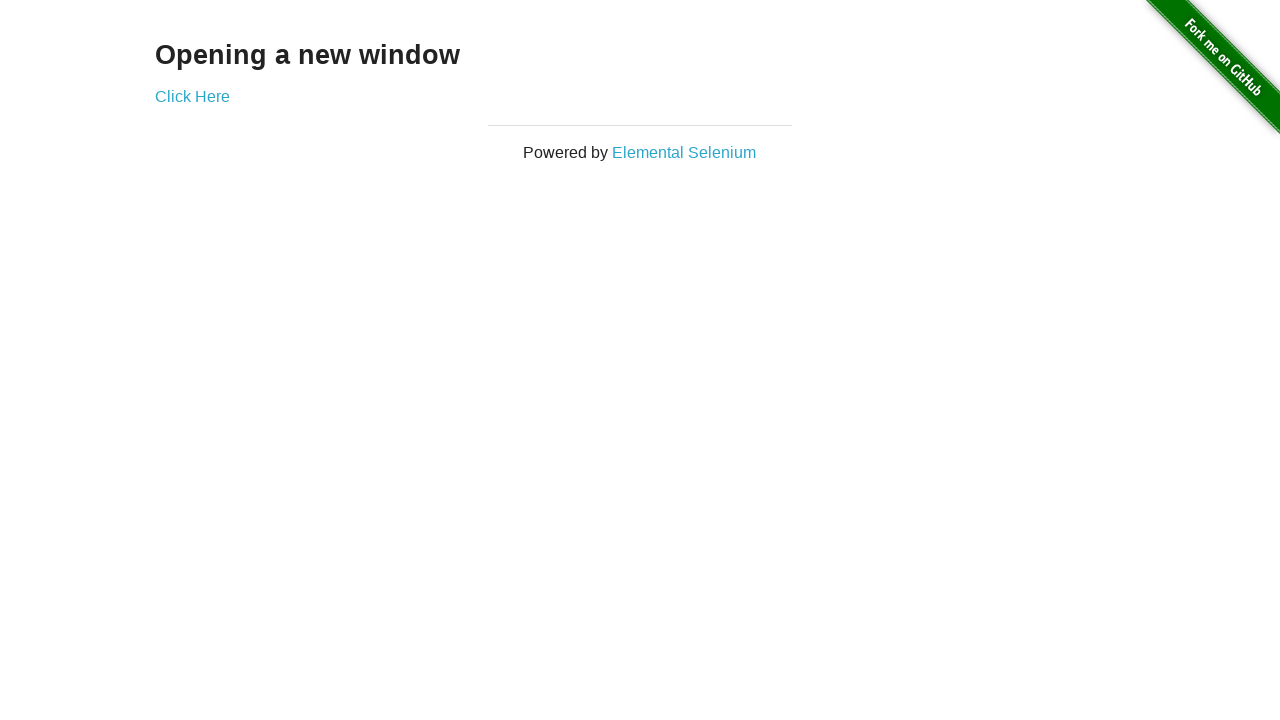

Navigated to https://the-internet.herokuapp.com/typos in the new window
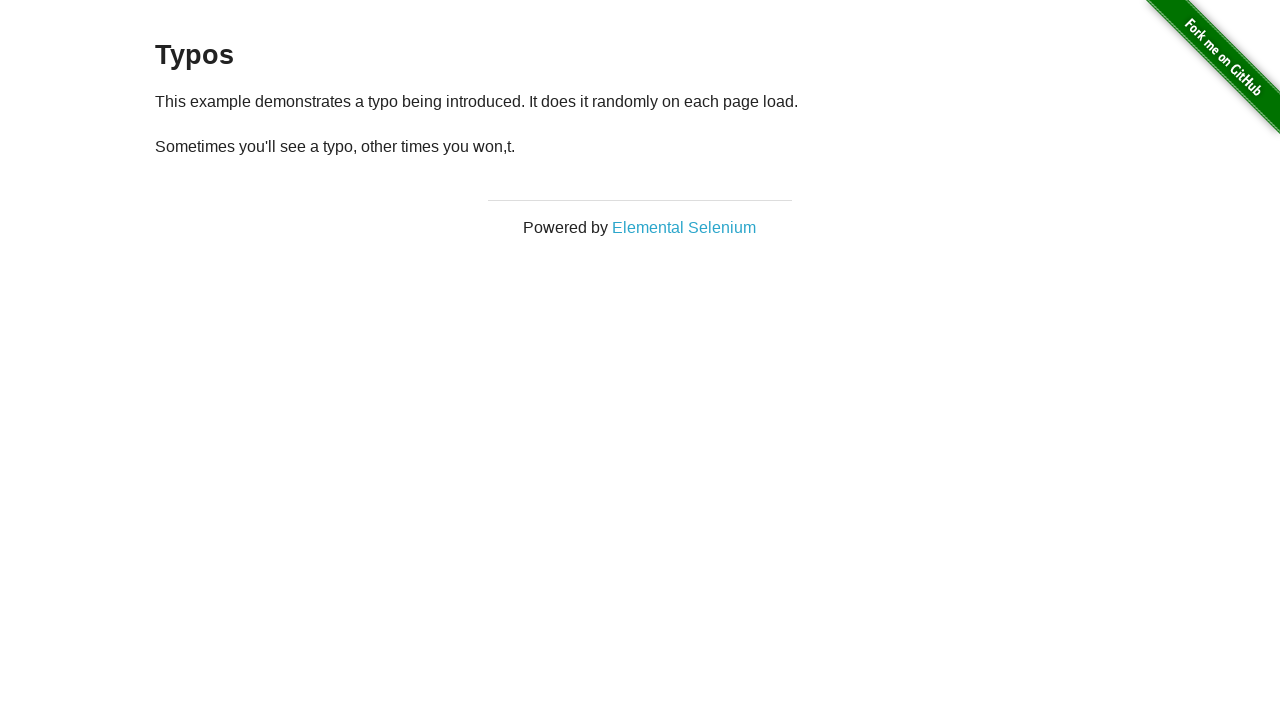

Verified that two window handles exist in the context
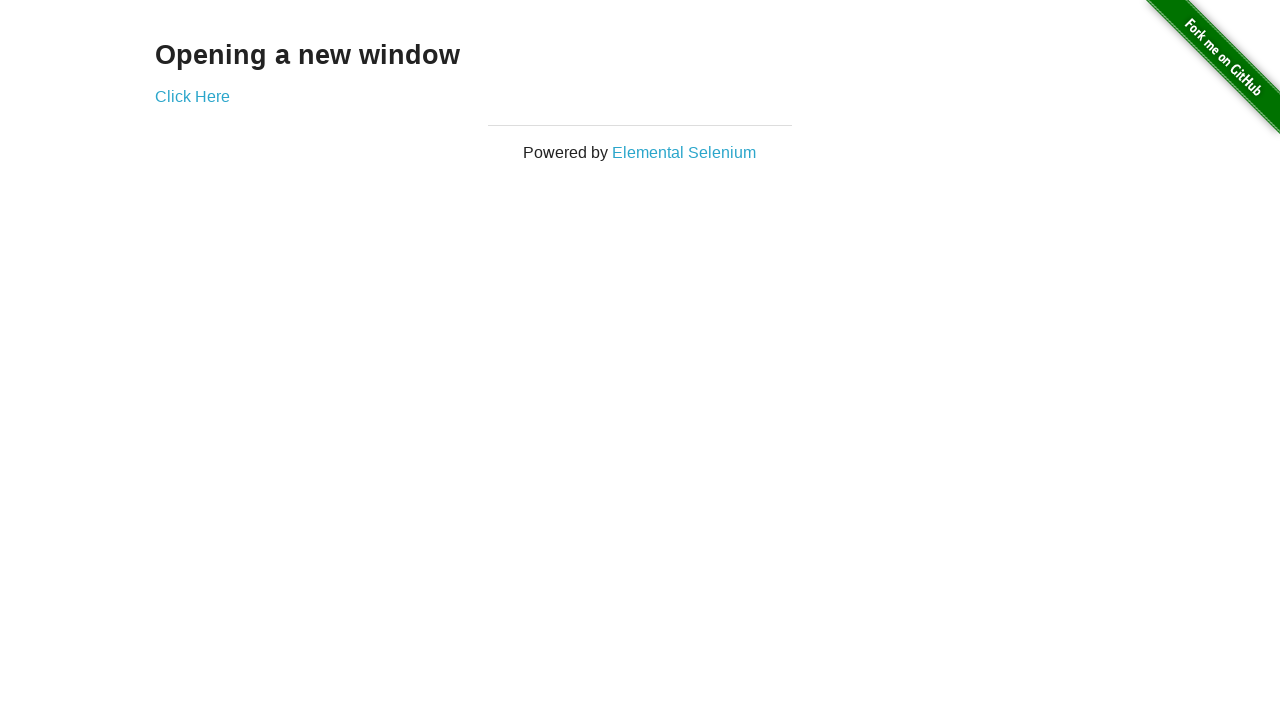

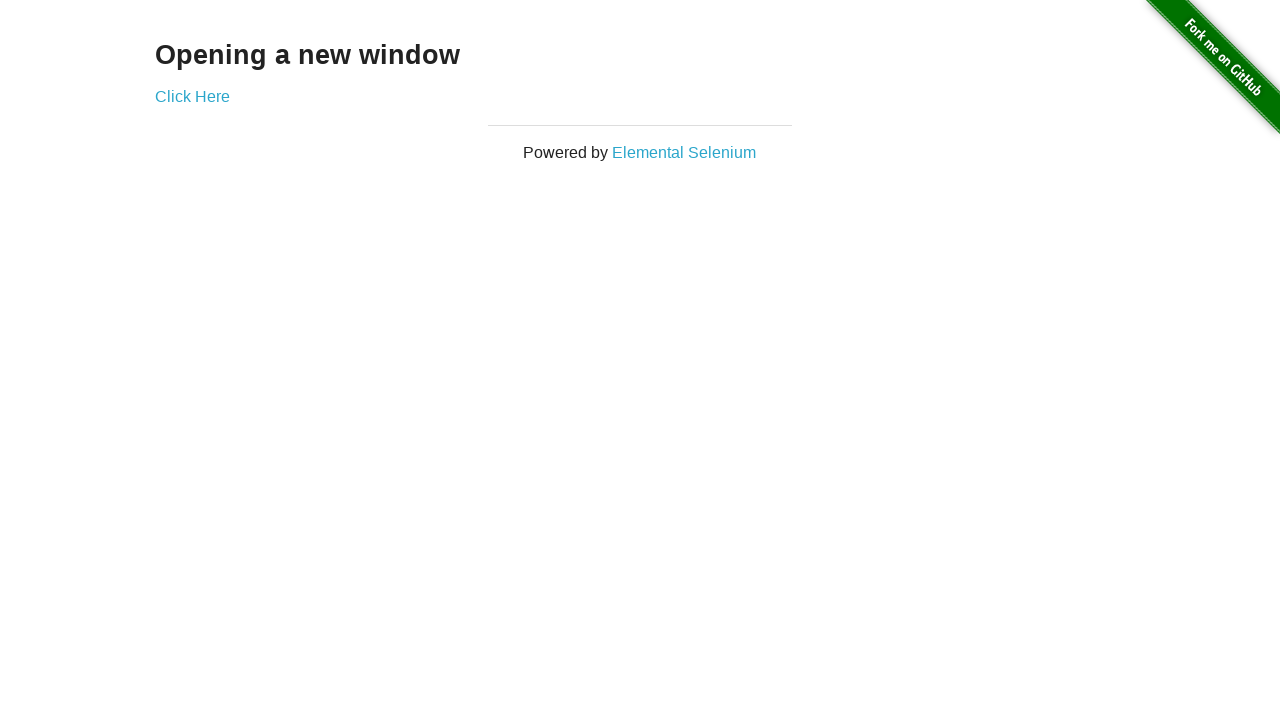